Tests the search functionality on ShopeeFood website by entering a product search term and clicking the search button, then verifying search results are displayed.

Starting URL: https://shopeefood.vn/

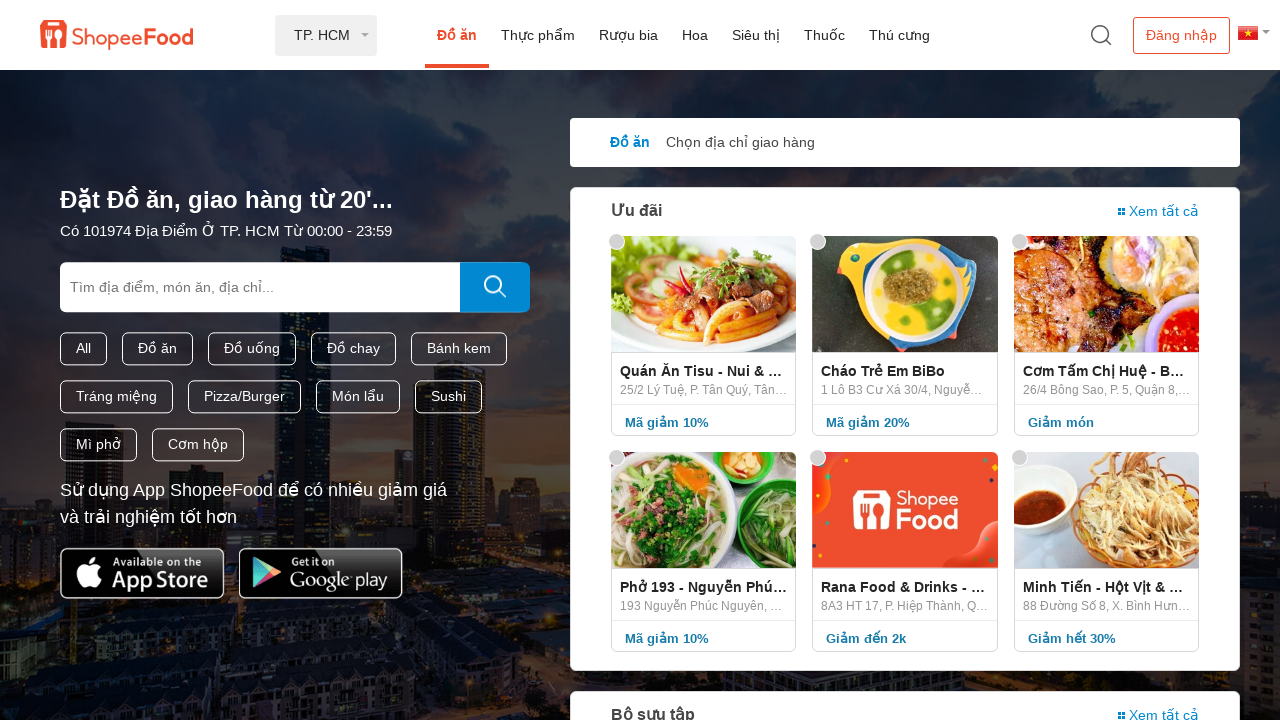

Filled search box with 'Trà sữa' (milk tea) on internal:attr=[placeholder="Tìm địa điểm, món ăn, địa chỉ..."i]
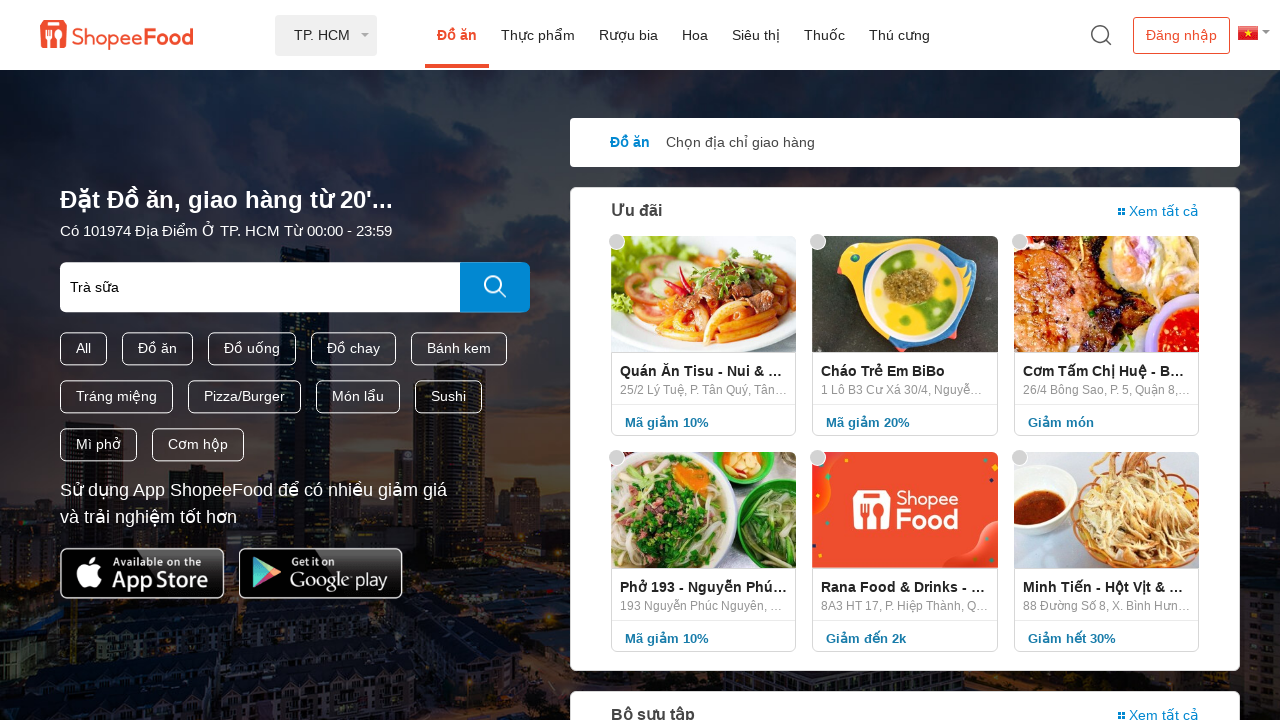

Clicked search button at (495, 288) on a > .btn
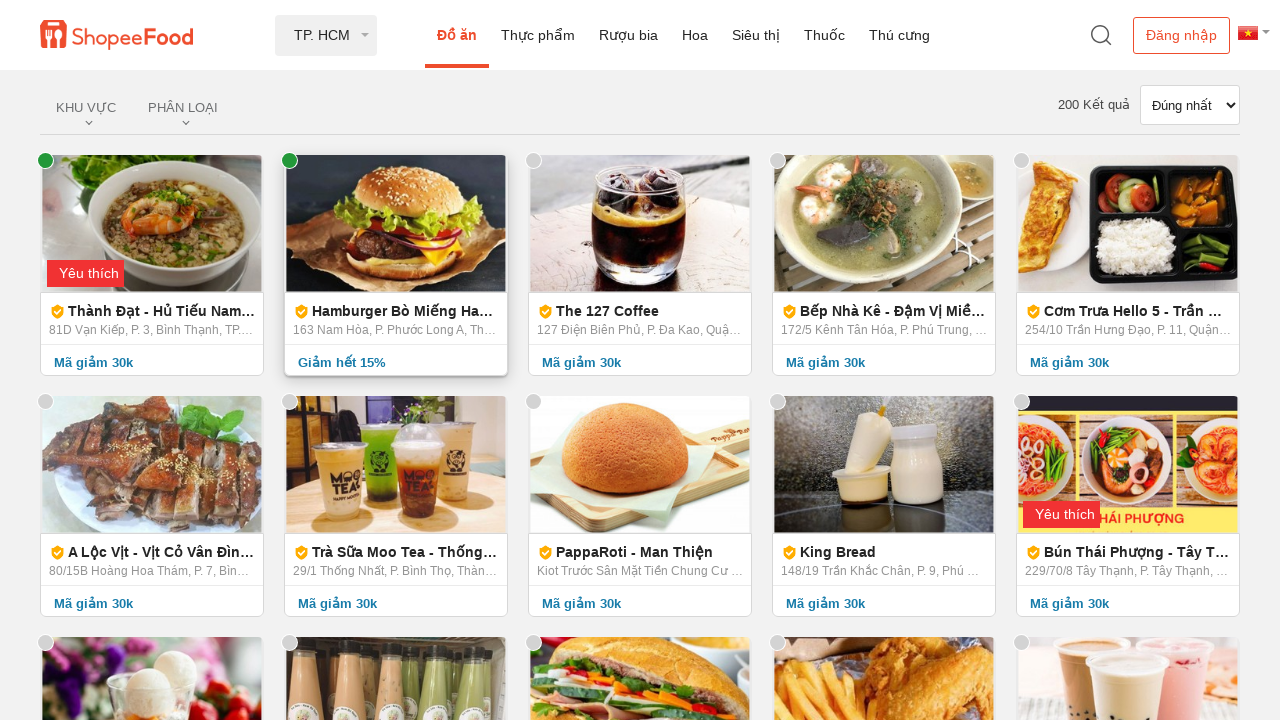

Search results displayed successfully
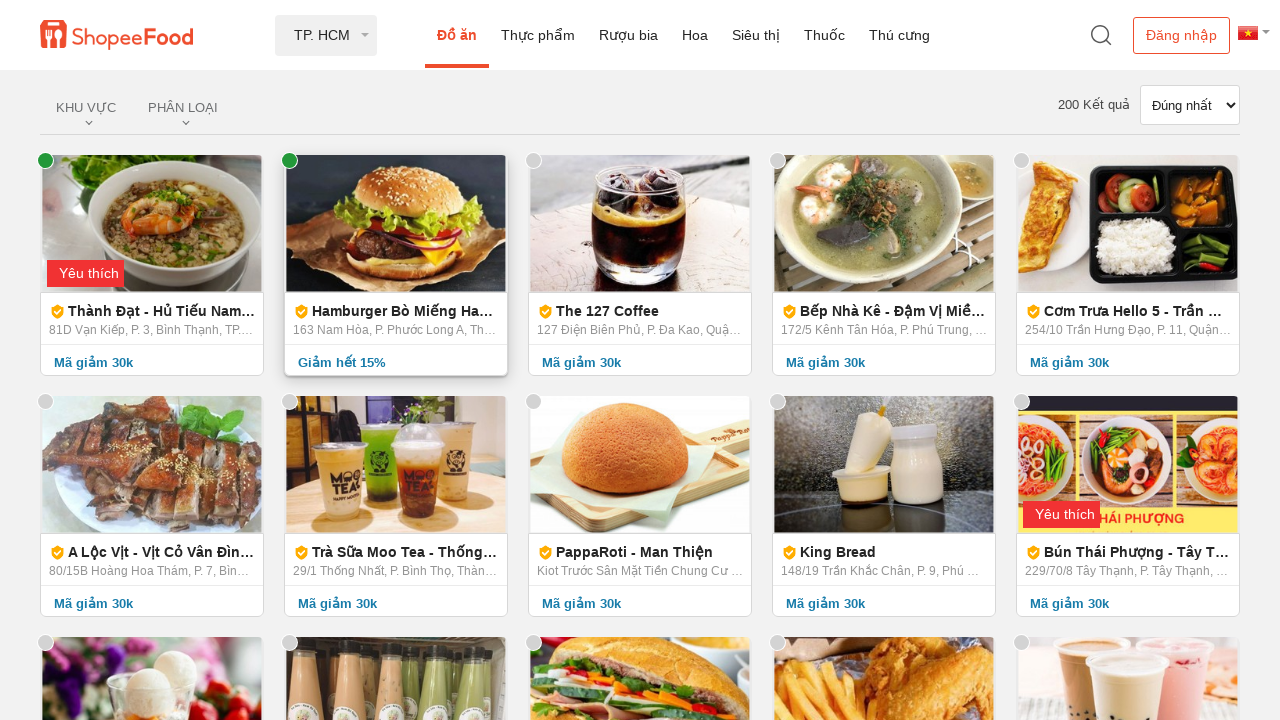

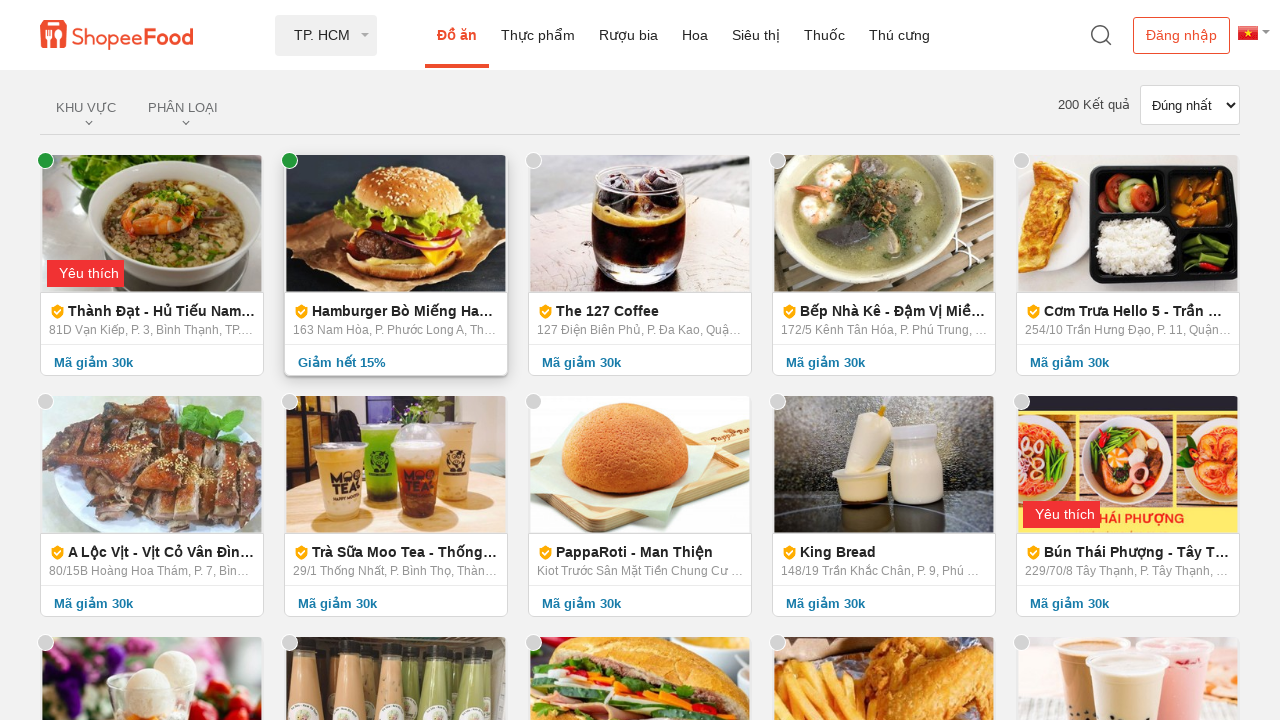